Tests drag and drop functionality by dragging all document images into the trash area and verifying the trash becomes full

Starting URL: https://marcojakob.github.io/dart-dnd/basic/

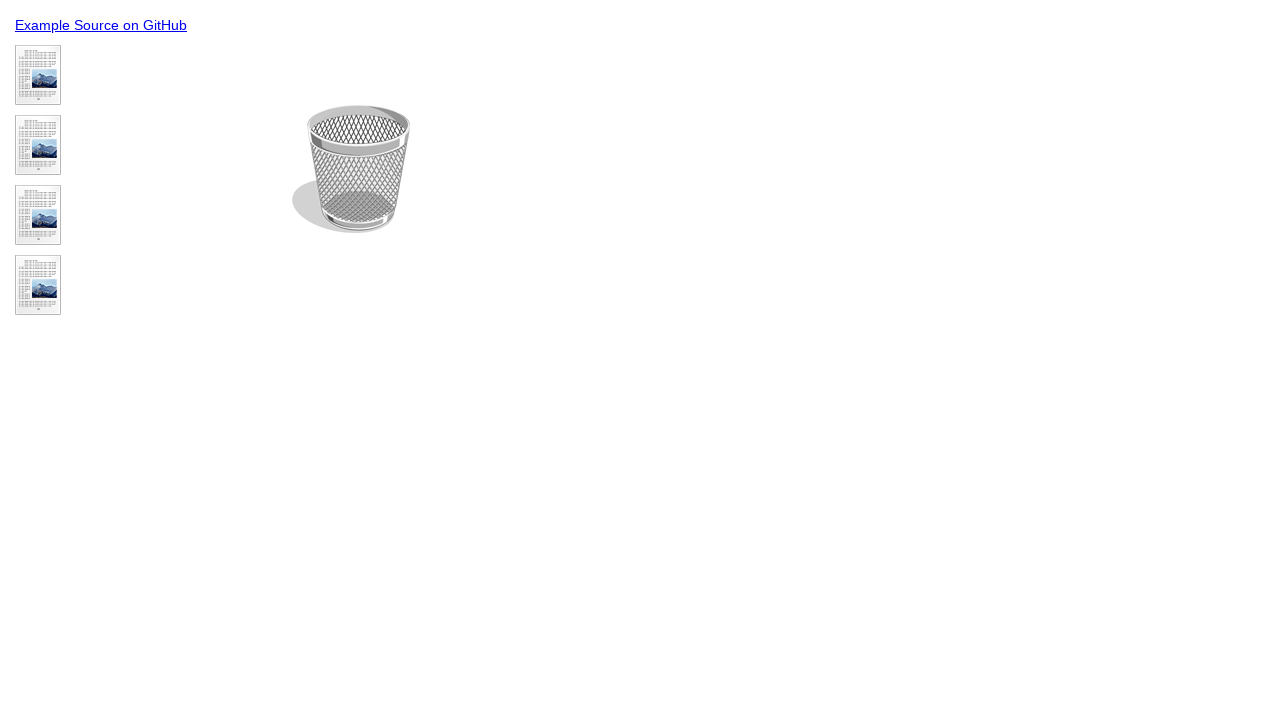

Navigated to drag and drop demo page
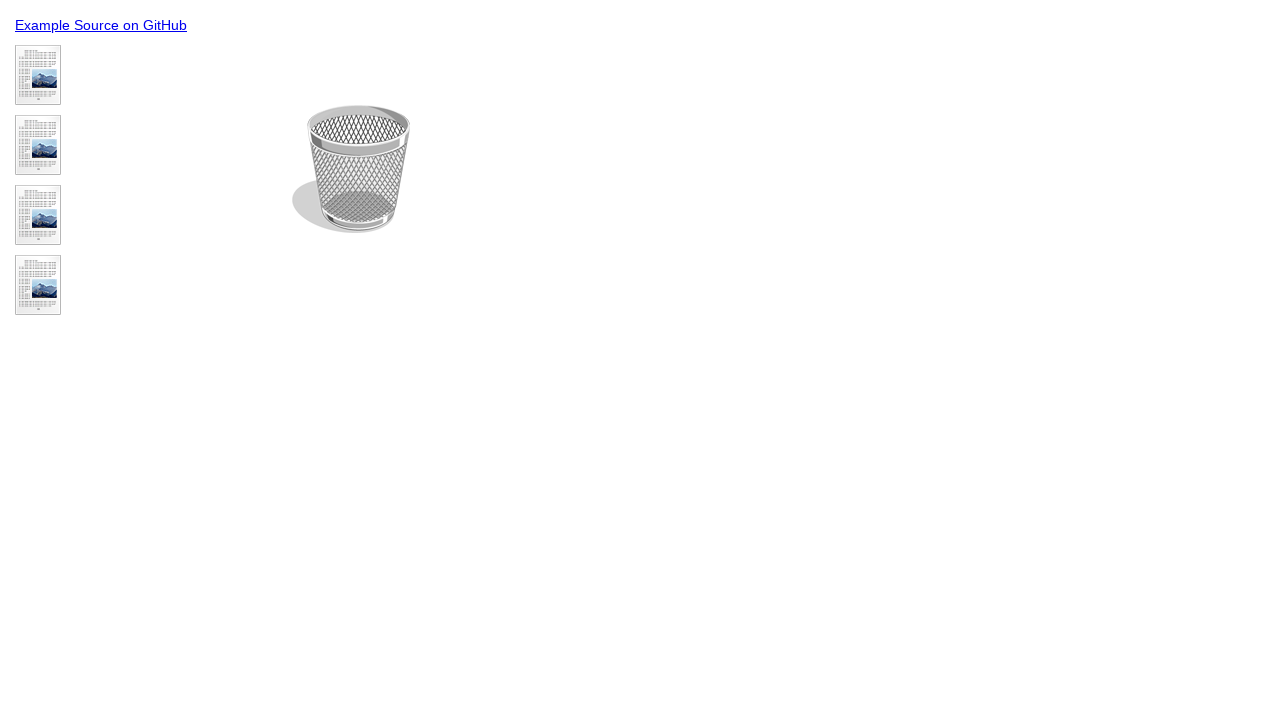

Dragged document 1 to trash at (351, 169)
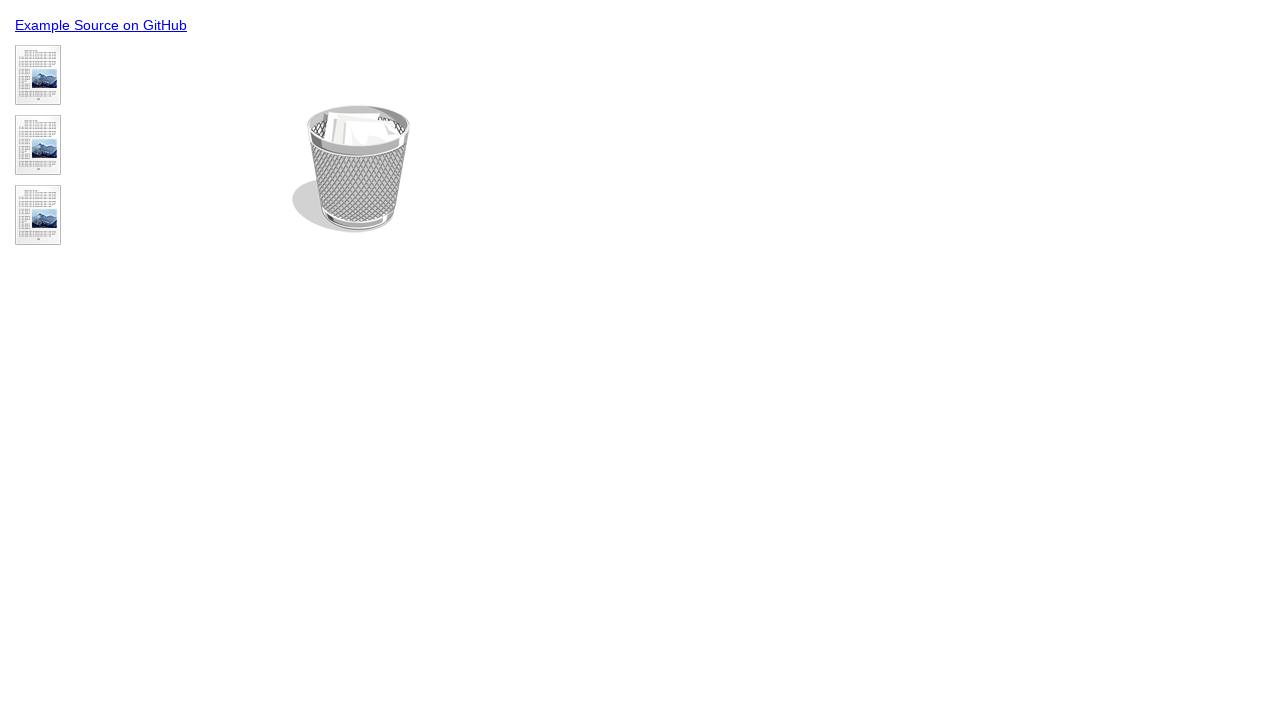

Dragged document 2 to trash at (351, 169)
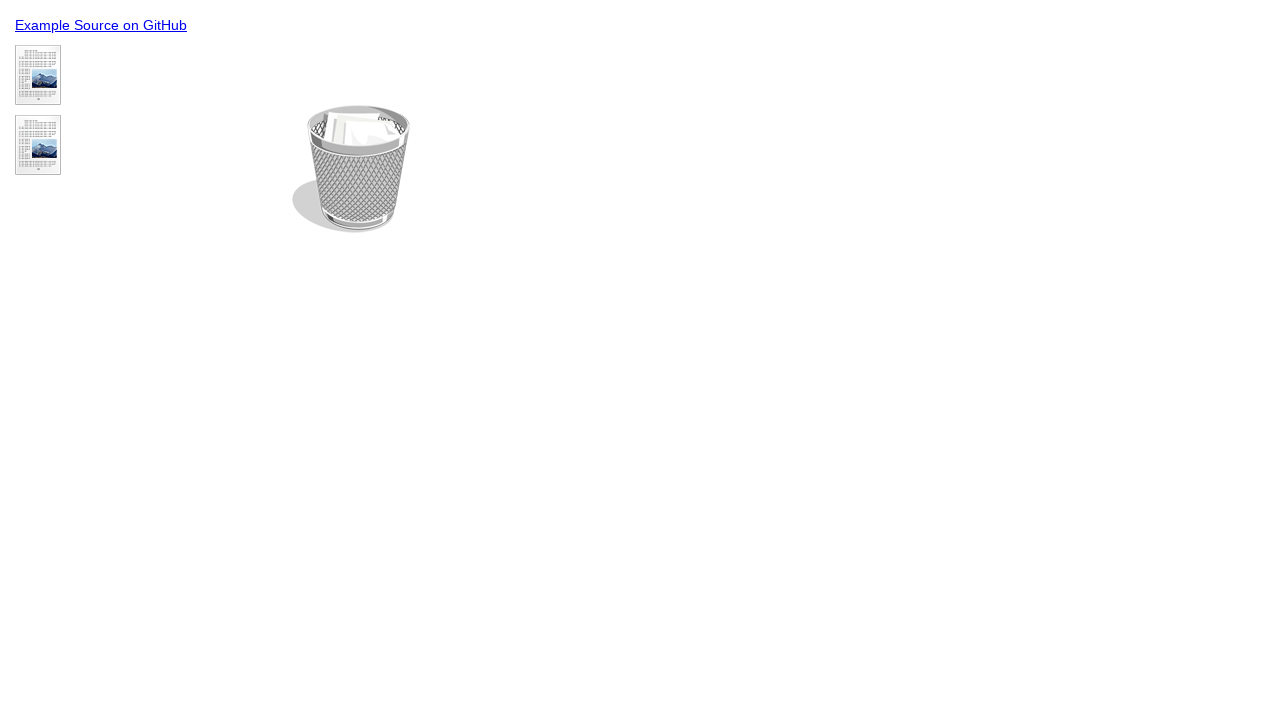

Dragged document 3 to trash at (351, 169)
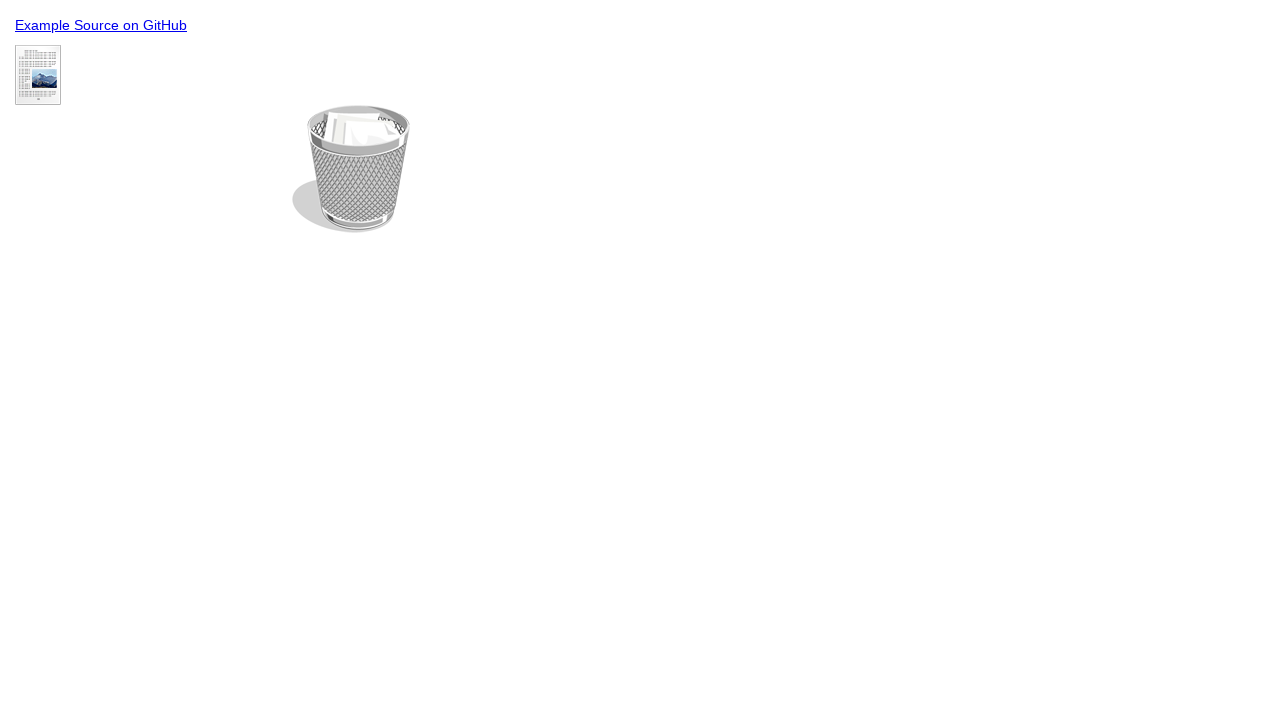

Dragged document 4 to trash at (351, 169)
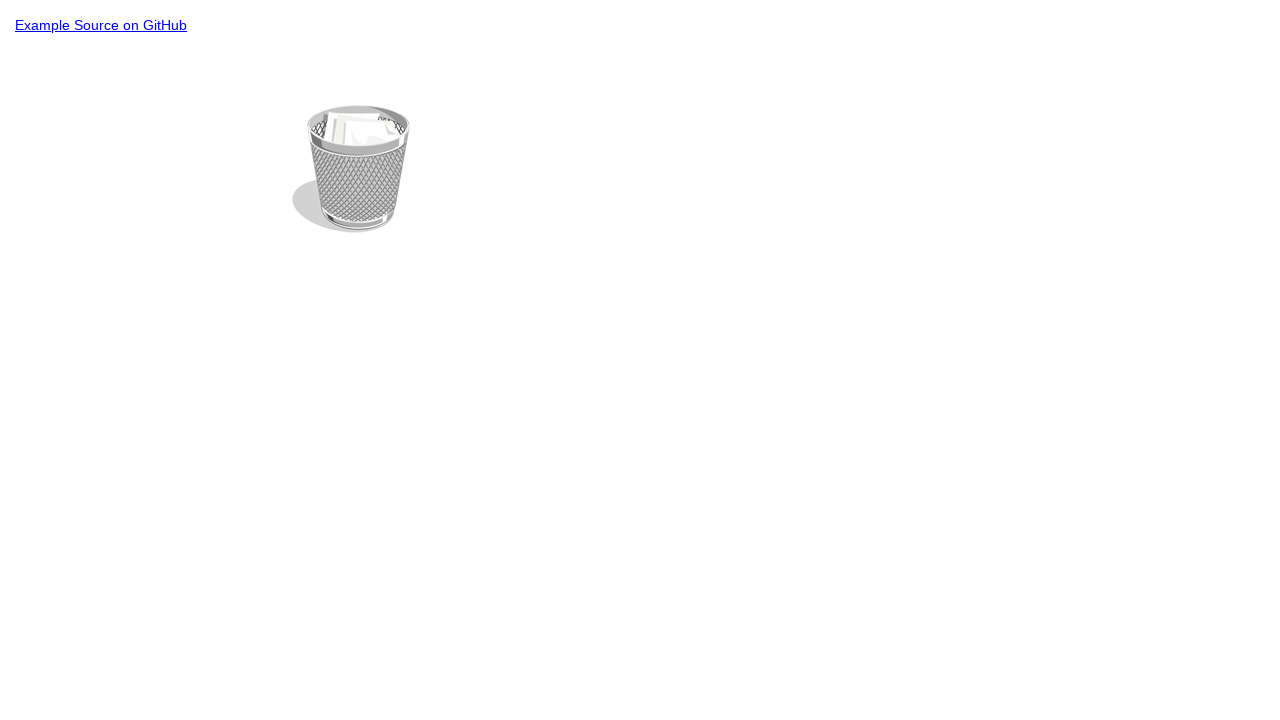

Retrieved trash element class attribute
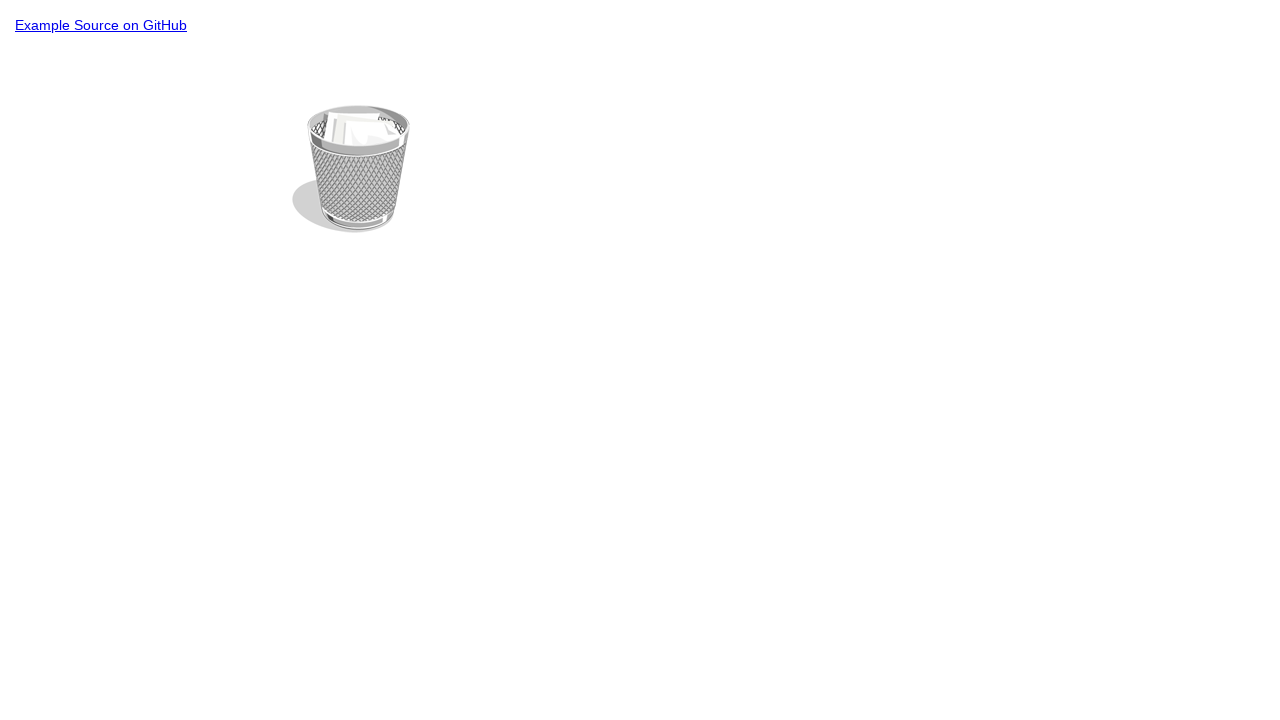

Verified trash is full after dragging all 4 documents
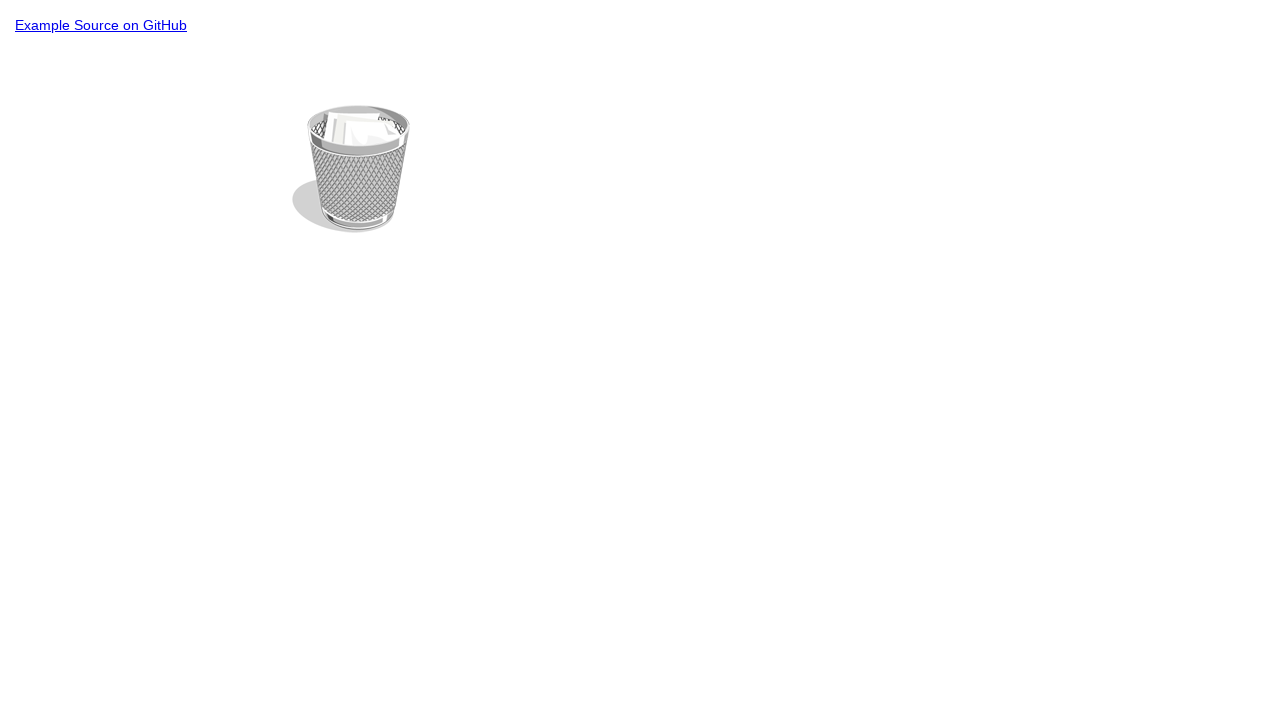

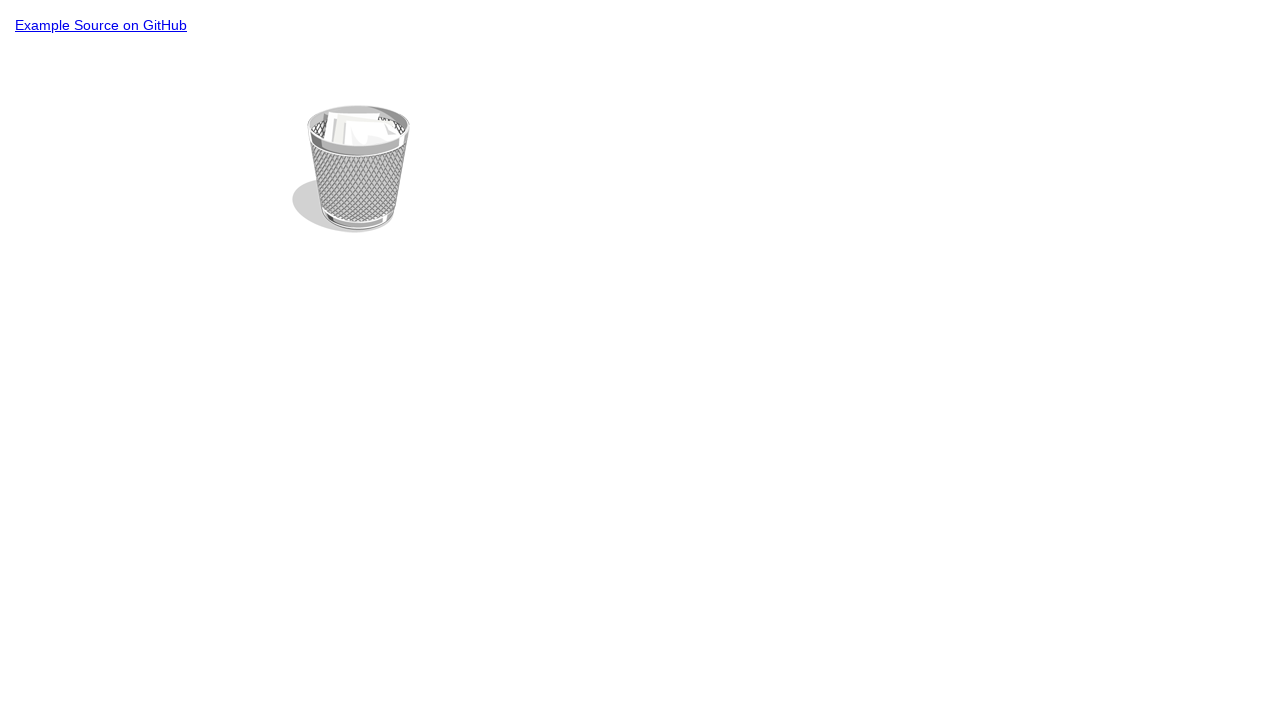